Tests mortgage calculator by filling in various loan parameters and calculating the monthly payment

Starting URL: https://www.mortgagecalculator.org/

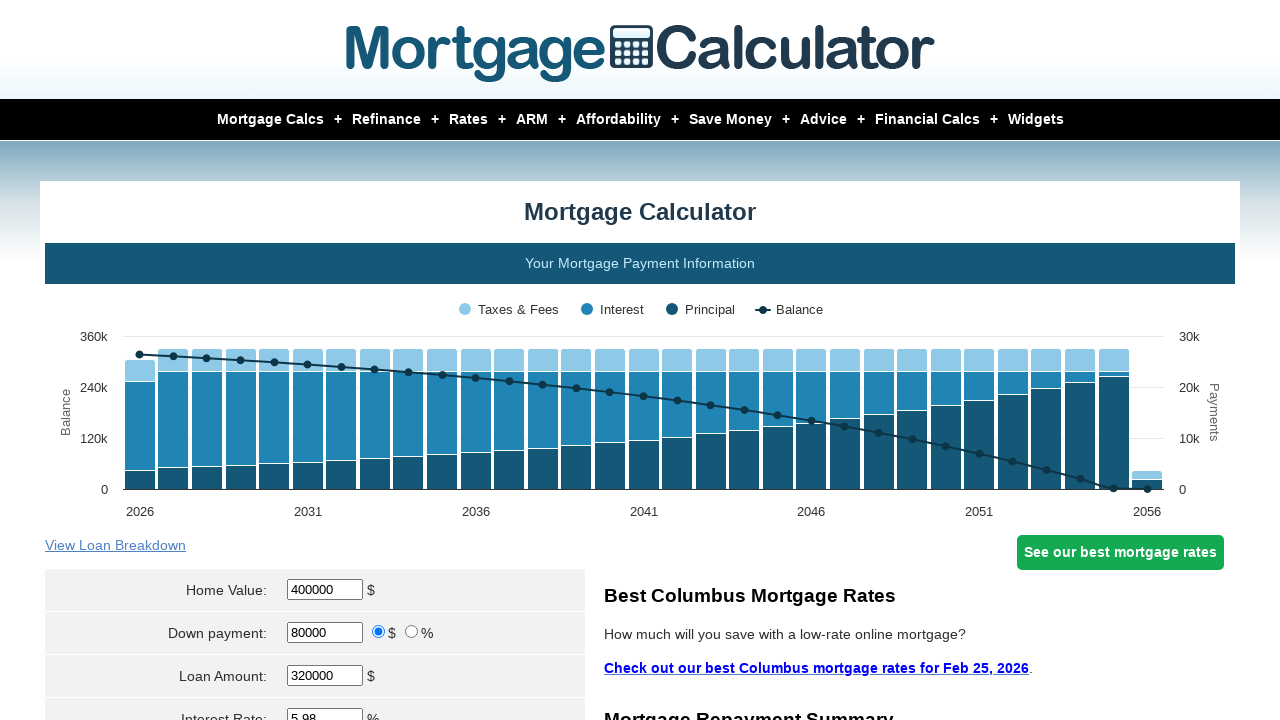

Cleared home value field on #homeval
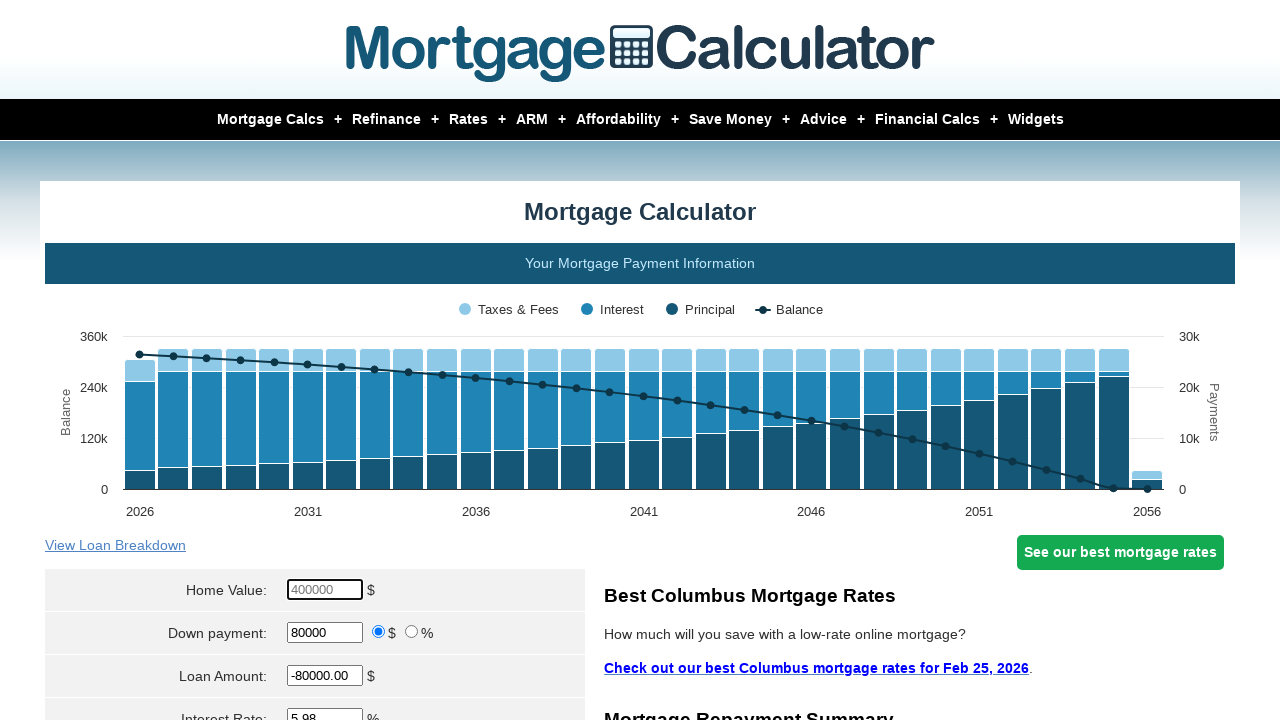

Filled home value field with $300,000 on #homeval
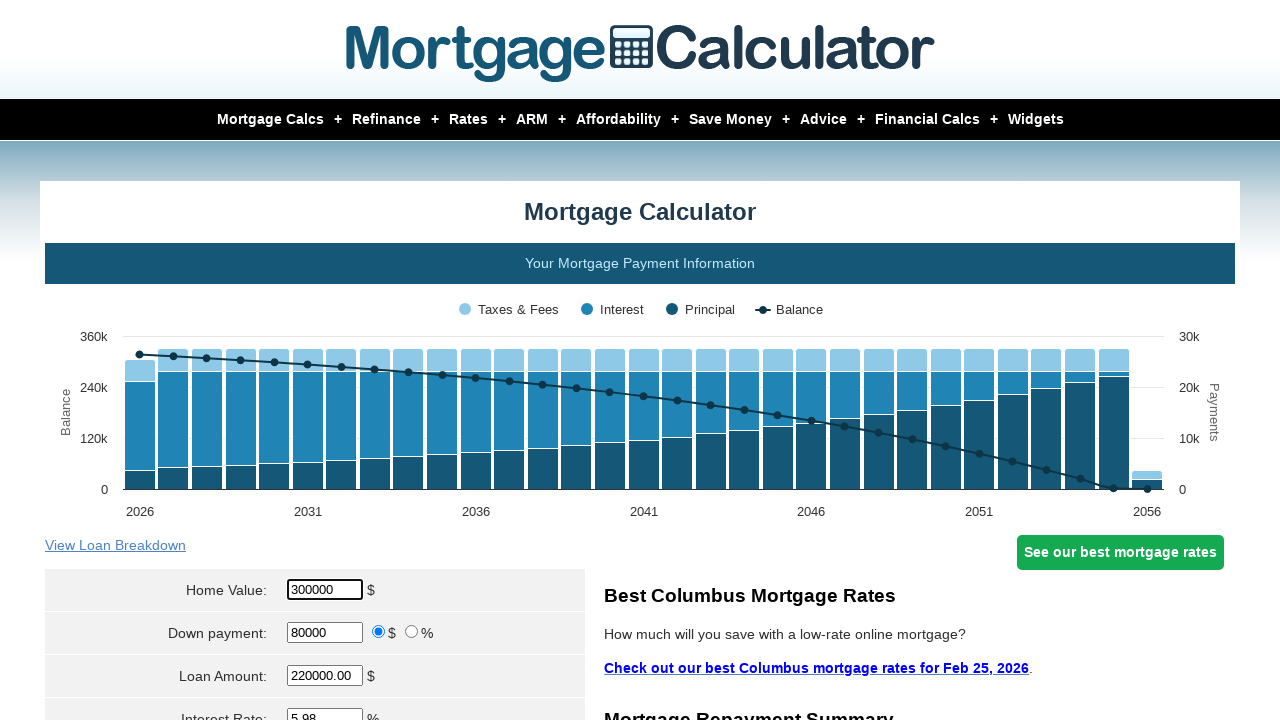

Cleared down payment field on #downpayment
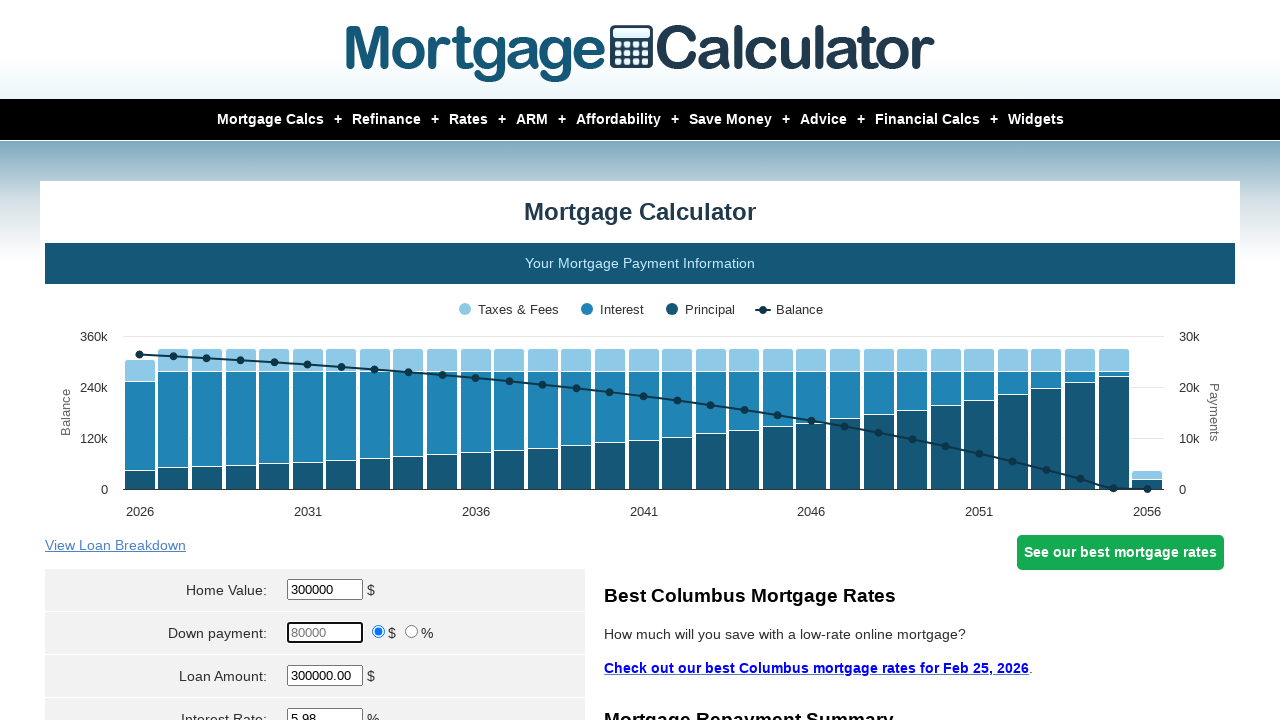

Filled down payment field with $60,000 on #downpayment
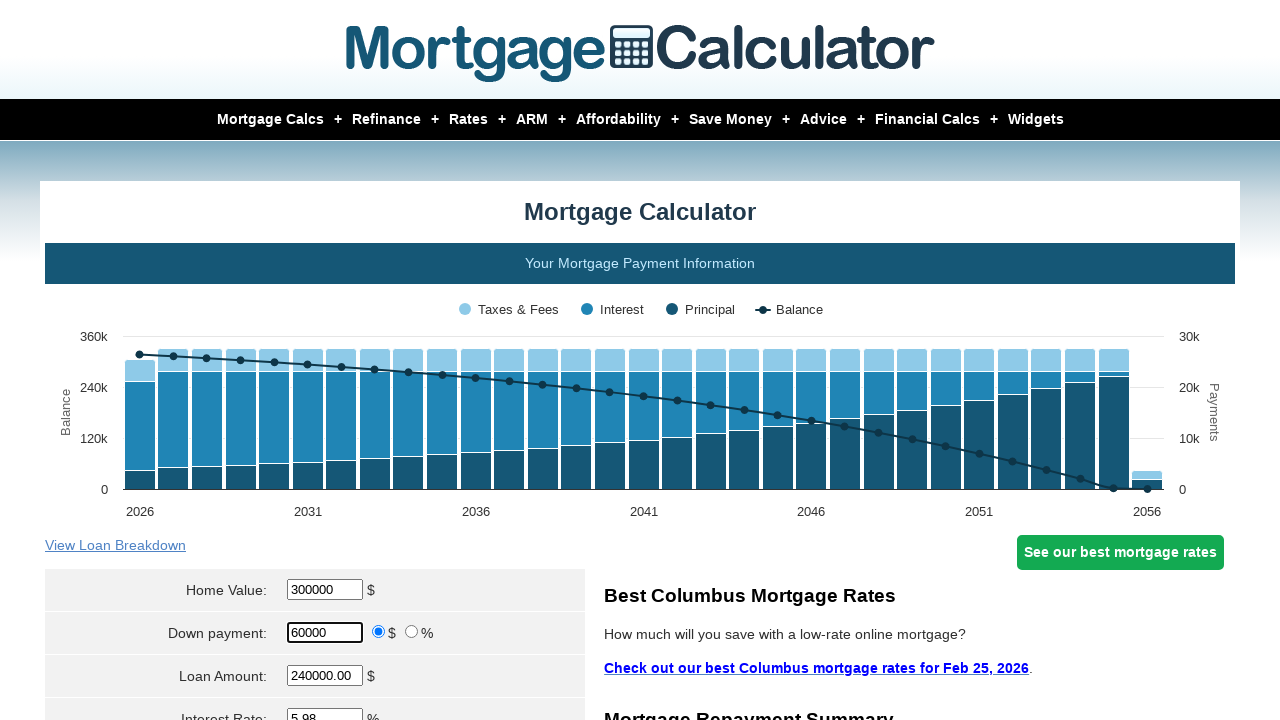

Selected dollar amount option for down payment at (379, 632) on input[name='param[downpayment_type]']
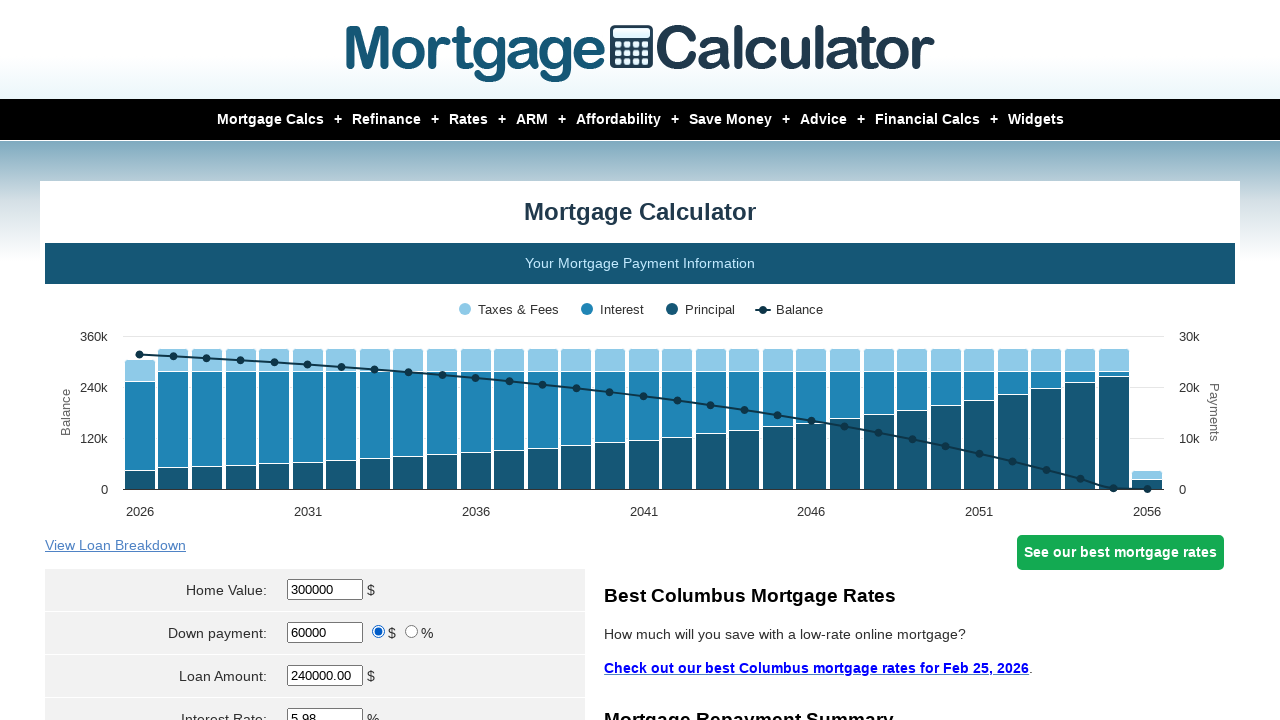

Cleared loan amount field on #loanamt
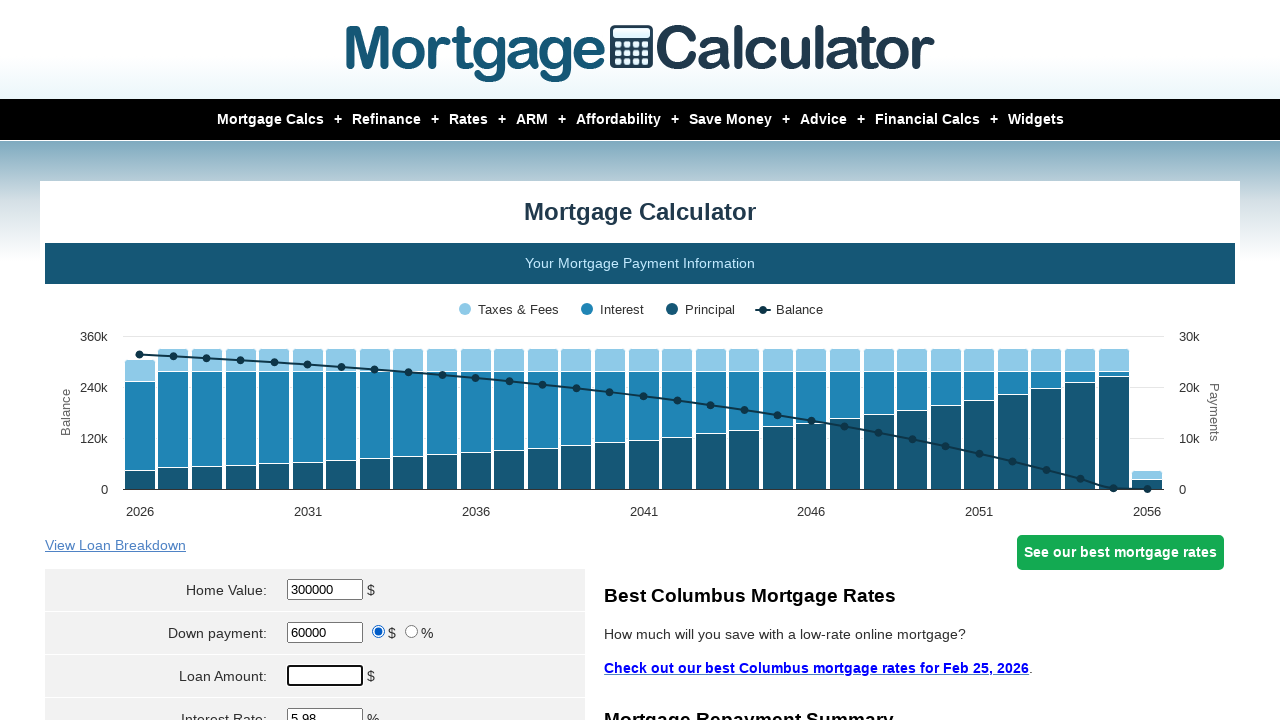

Filled loan amount field with $240,000 on #loanamt
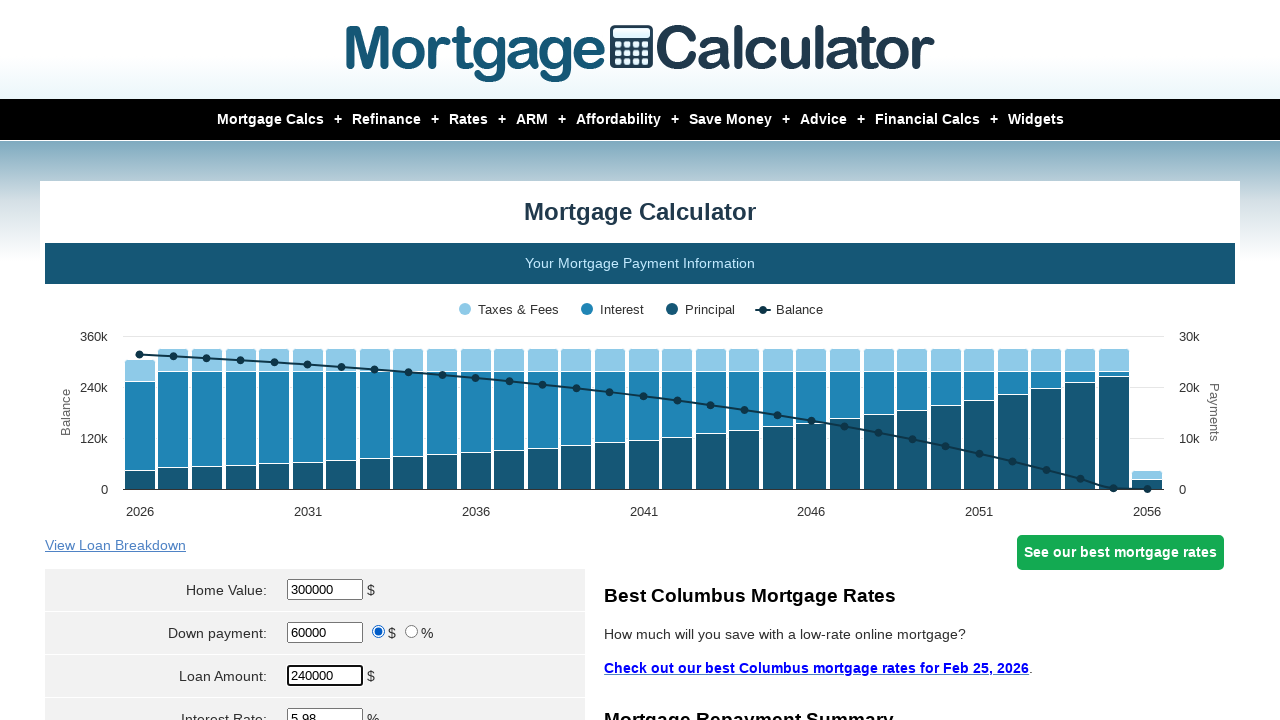

Cleared interest rate field on #intrstsrate
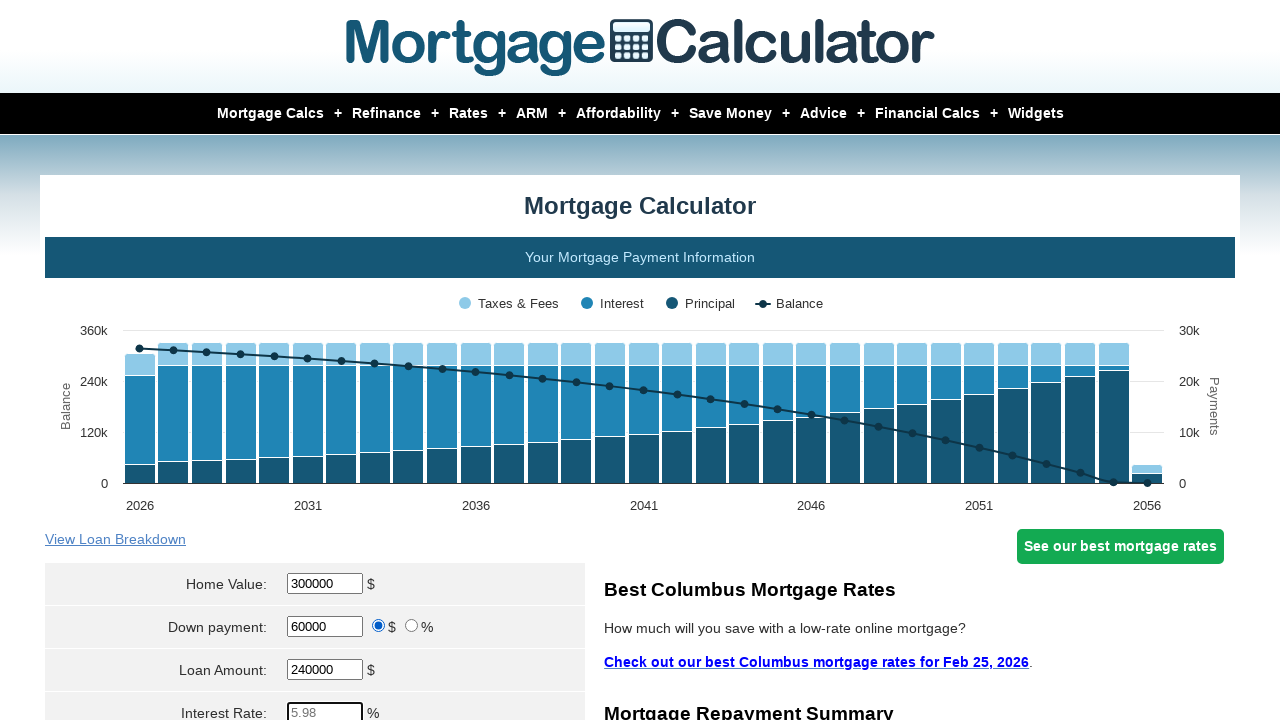

Filled interest rate field with 3% on #intrstsrate
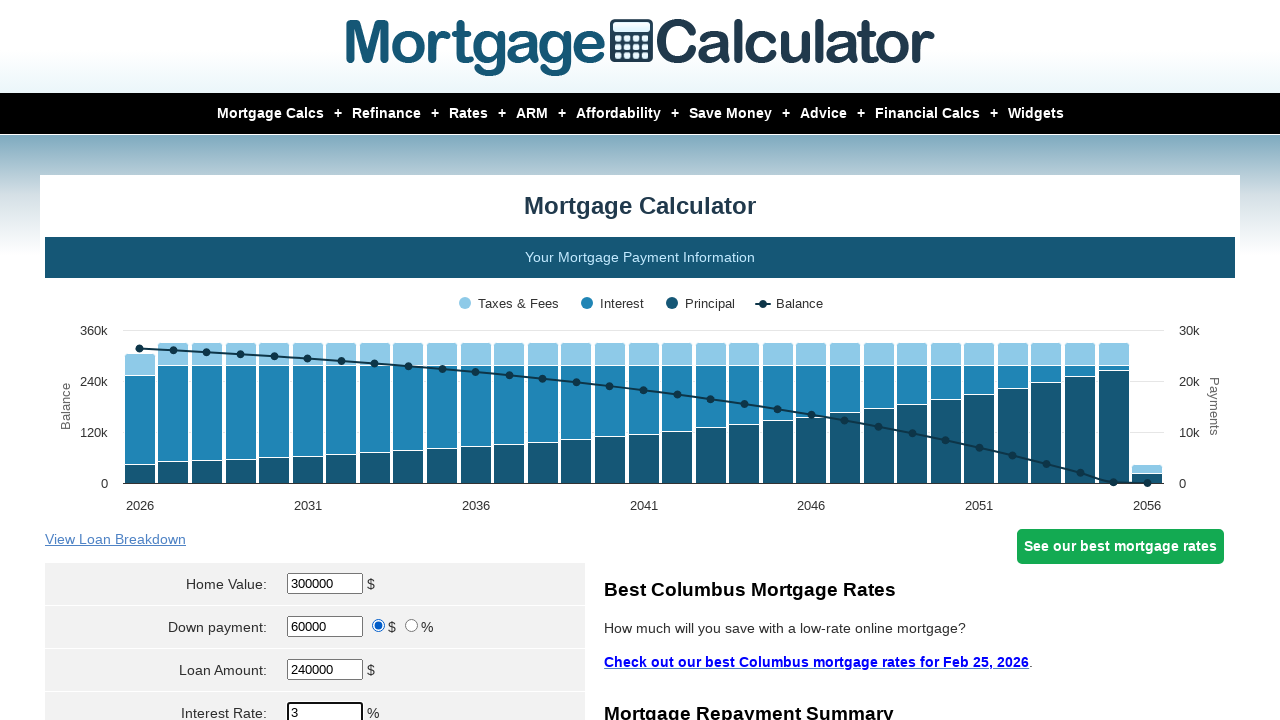

Cleared loan term field on #loanterm
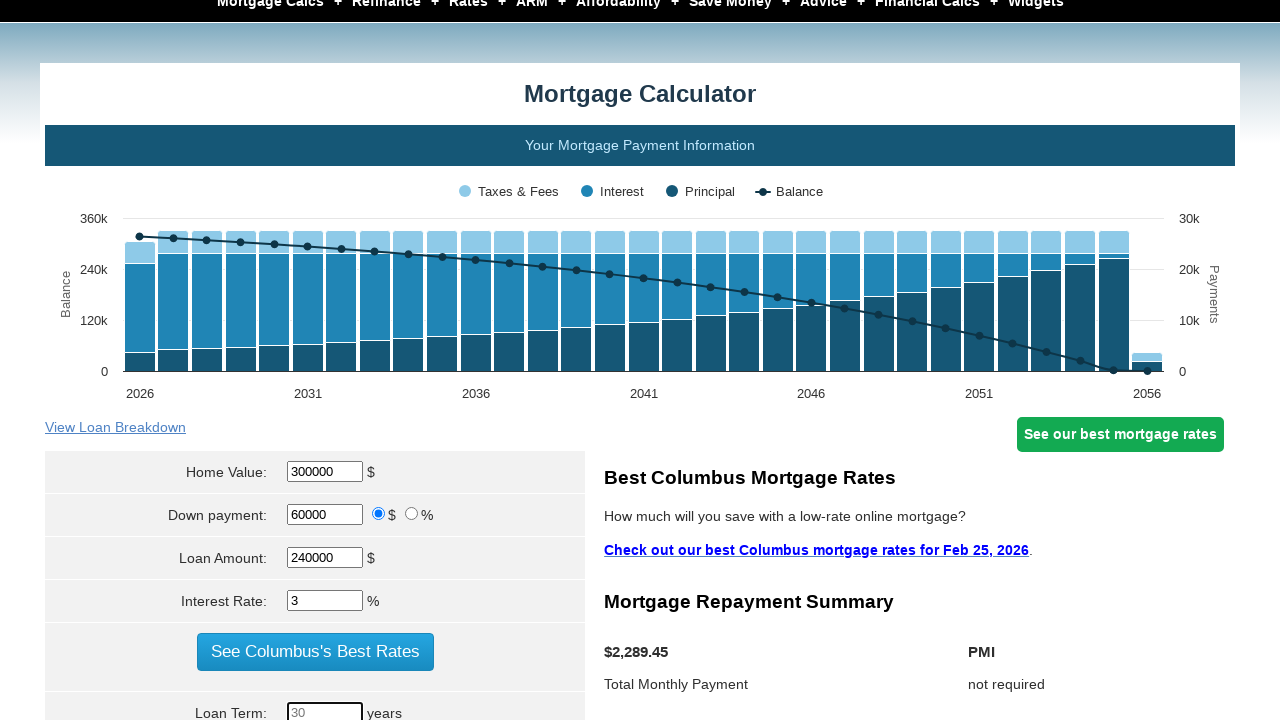

Filled loan term field with 30 years on #loanterm
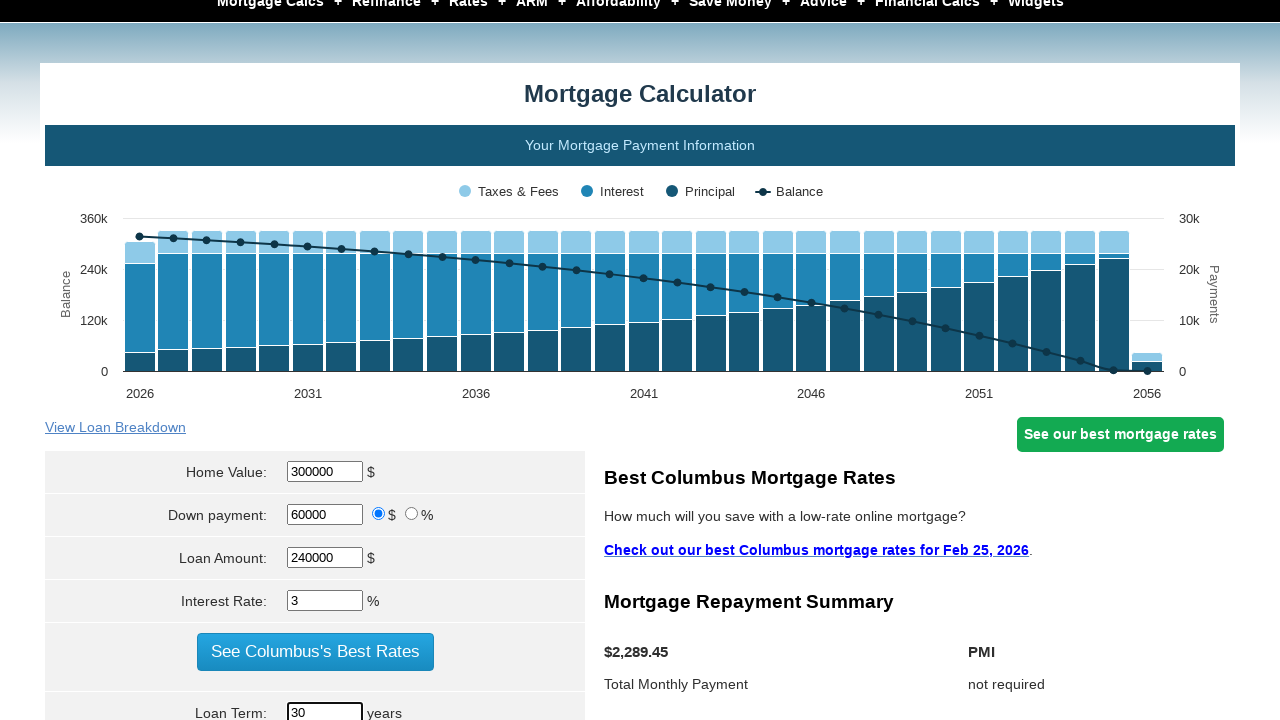

Selected April as start month on select[name='param[start_month]']
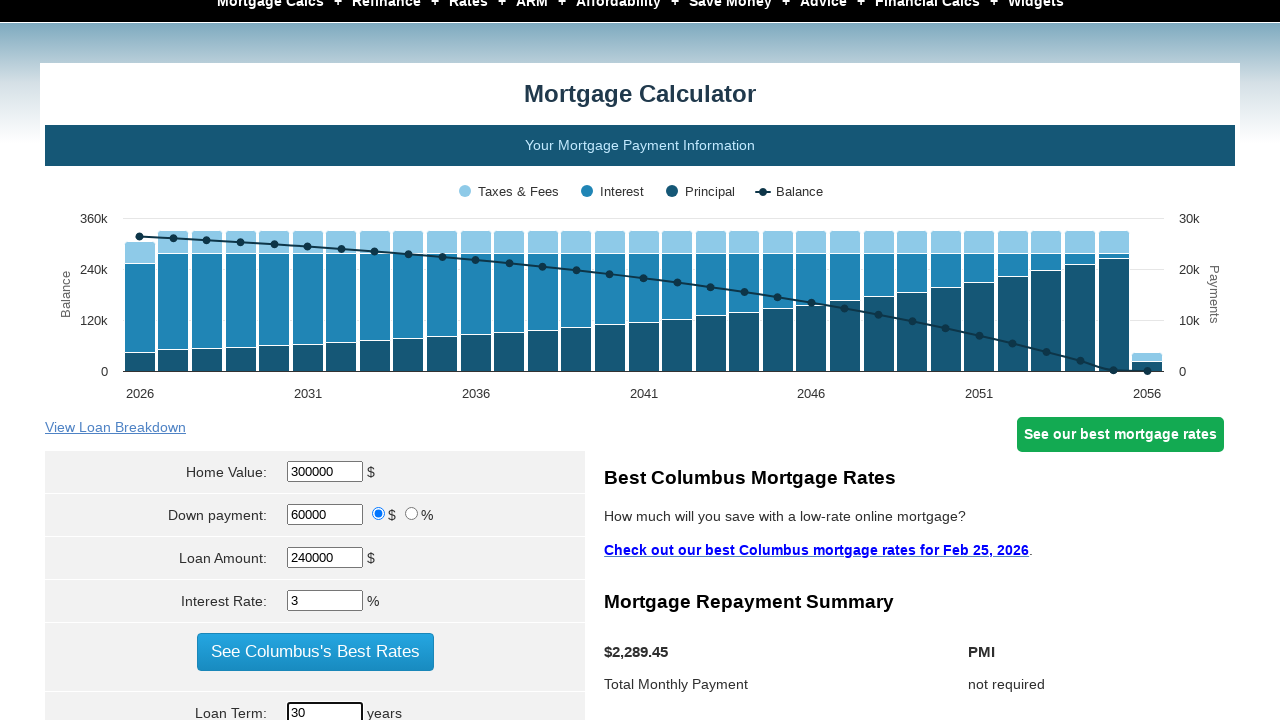

Cleared start year field on #start_year
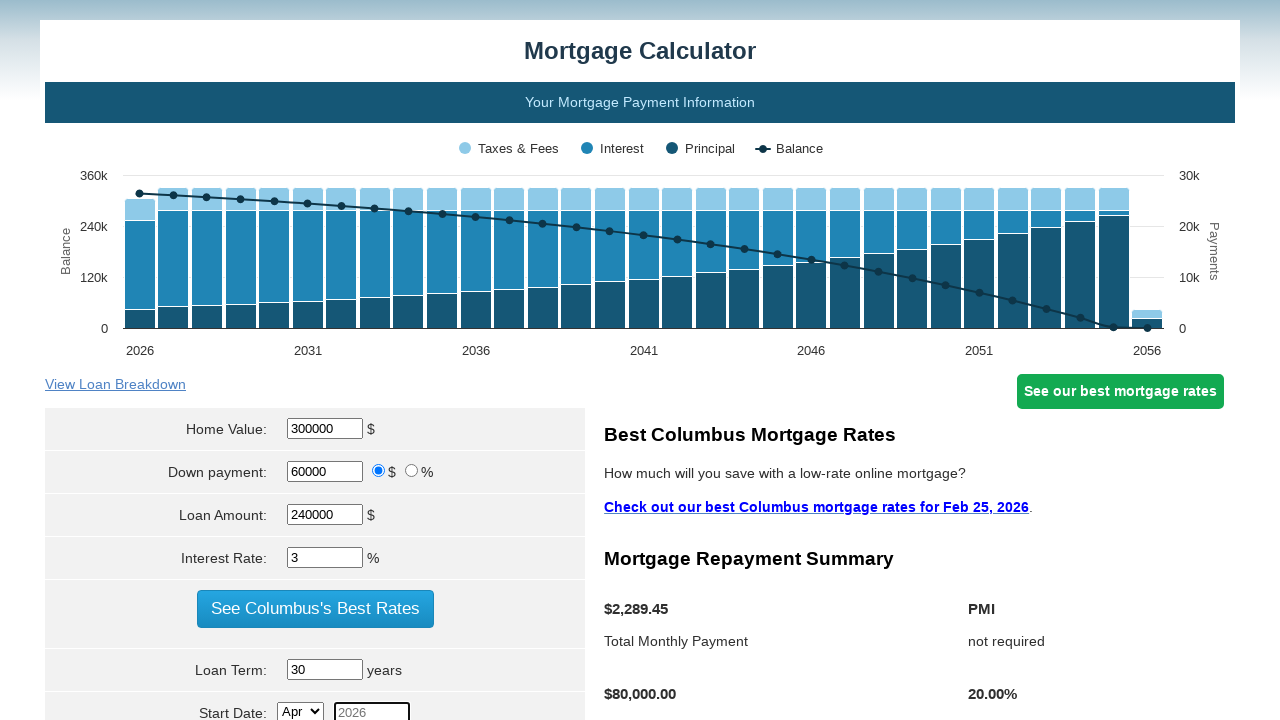

Filled start year field with 2023 on #start_year
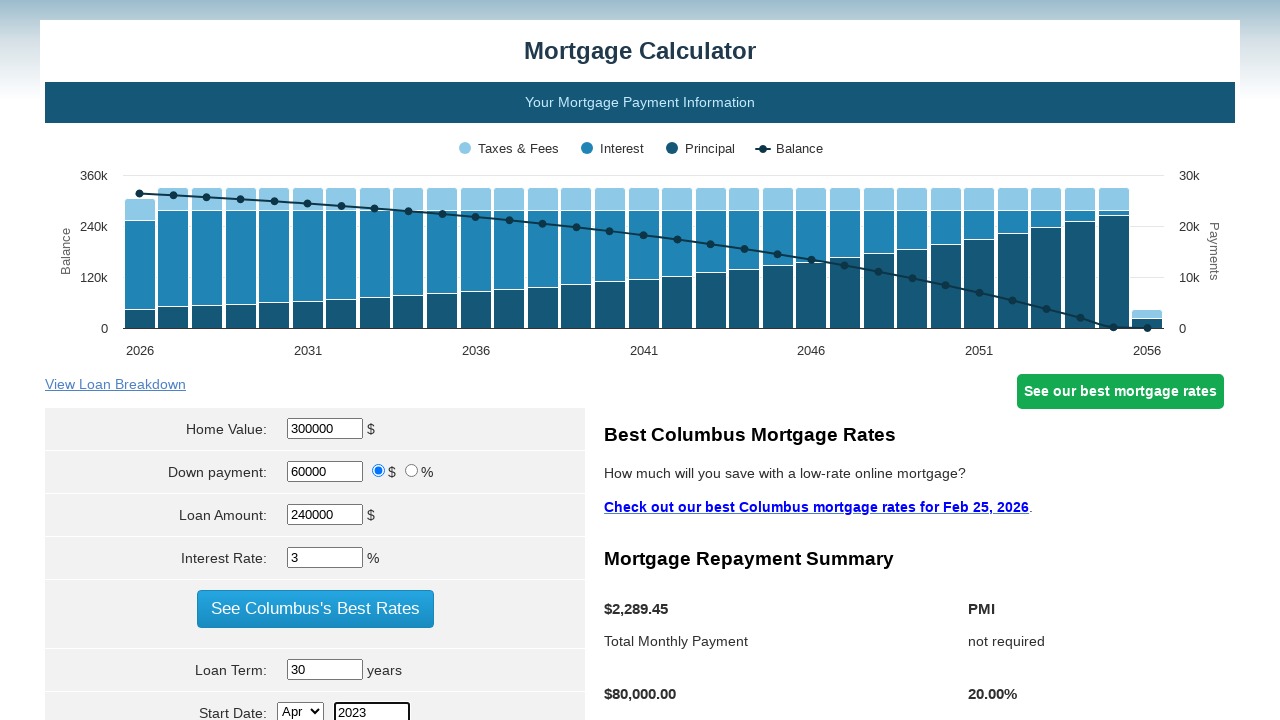

Cleared property tax field on #pptytax
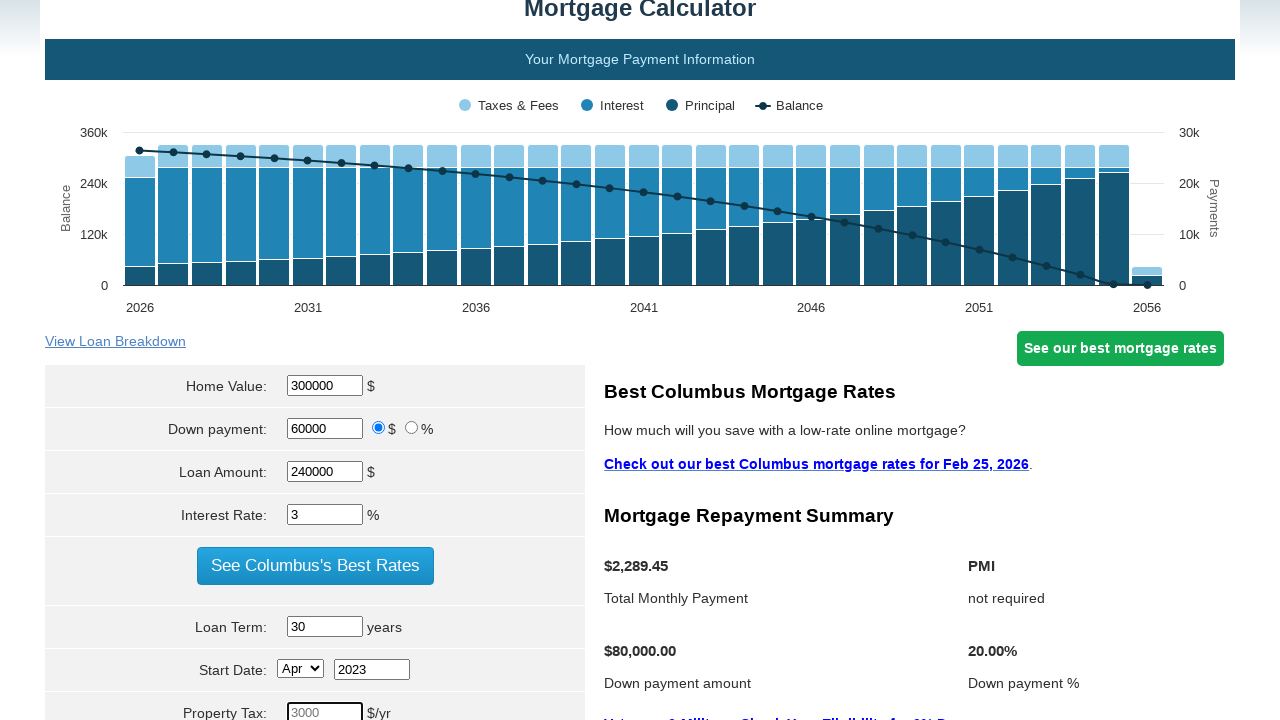

Filled property tax field with $5,000 on #pptytax
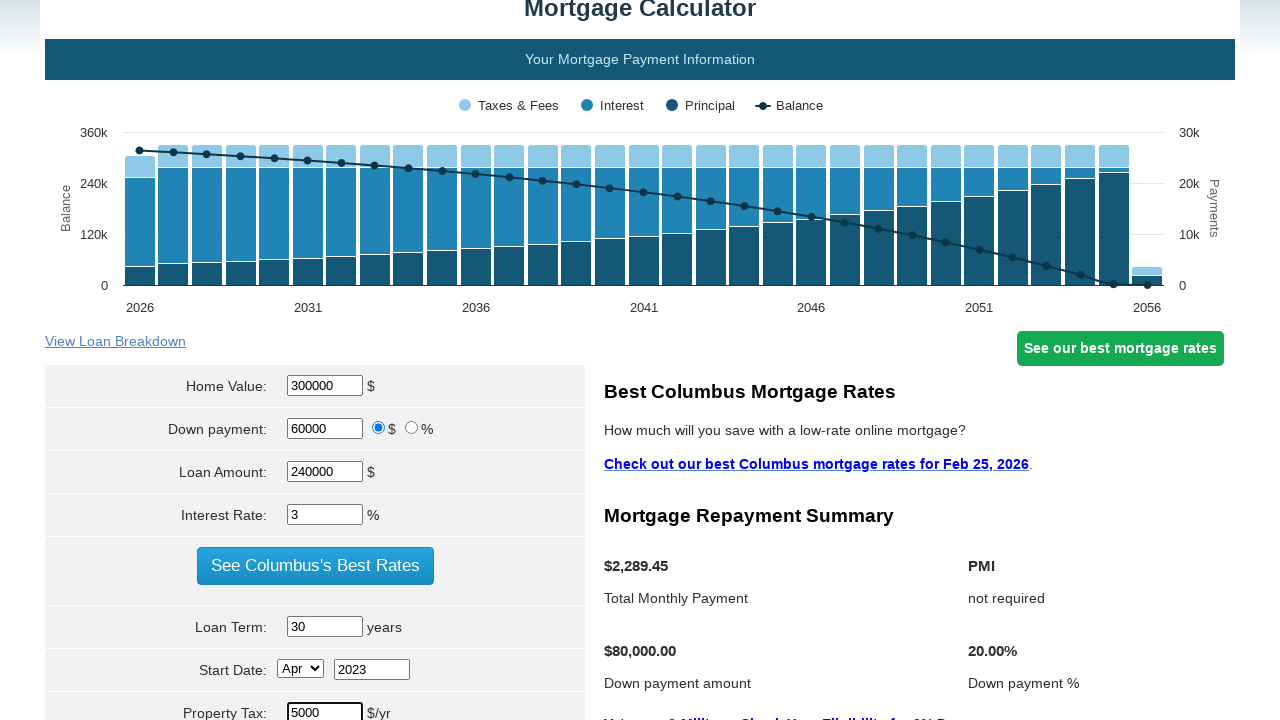

Cleared PMI field on #pmi
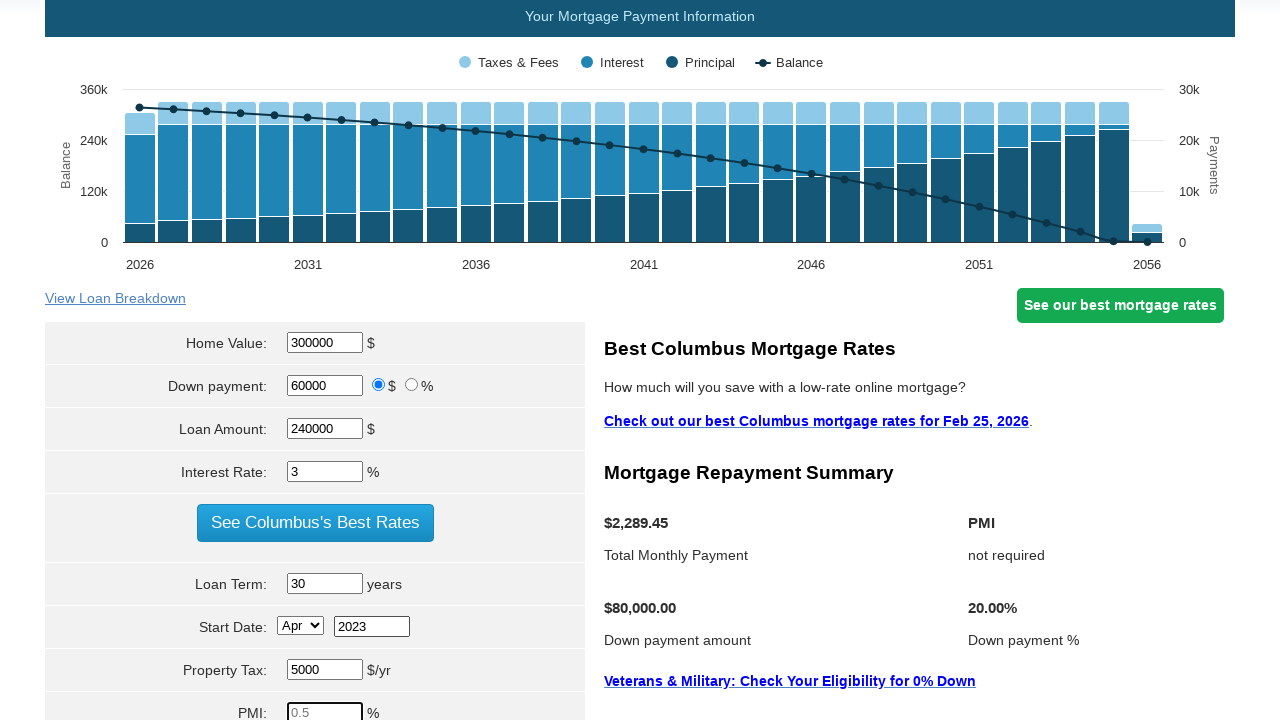

Filled PMI field with 0.5 on #pmi
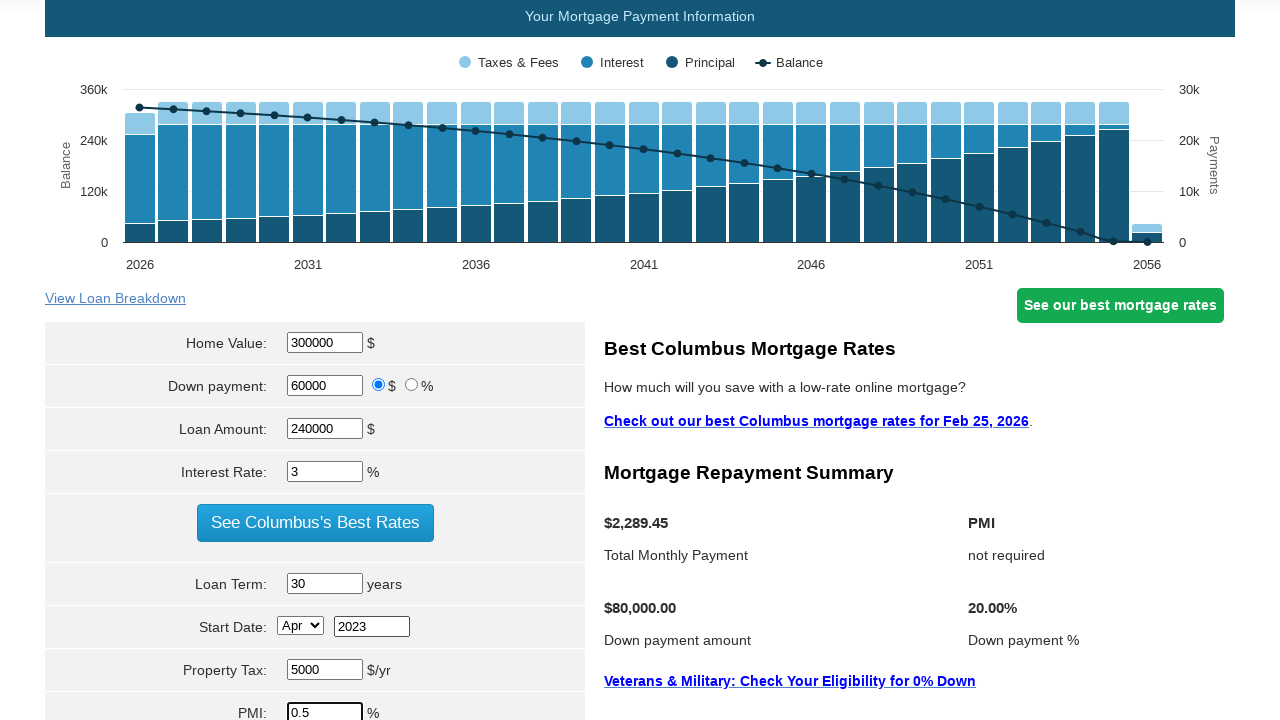

Cleared homeowners insurance field on #hoi
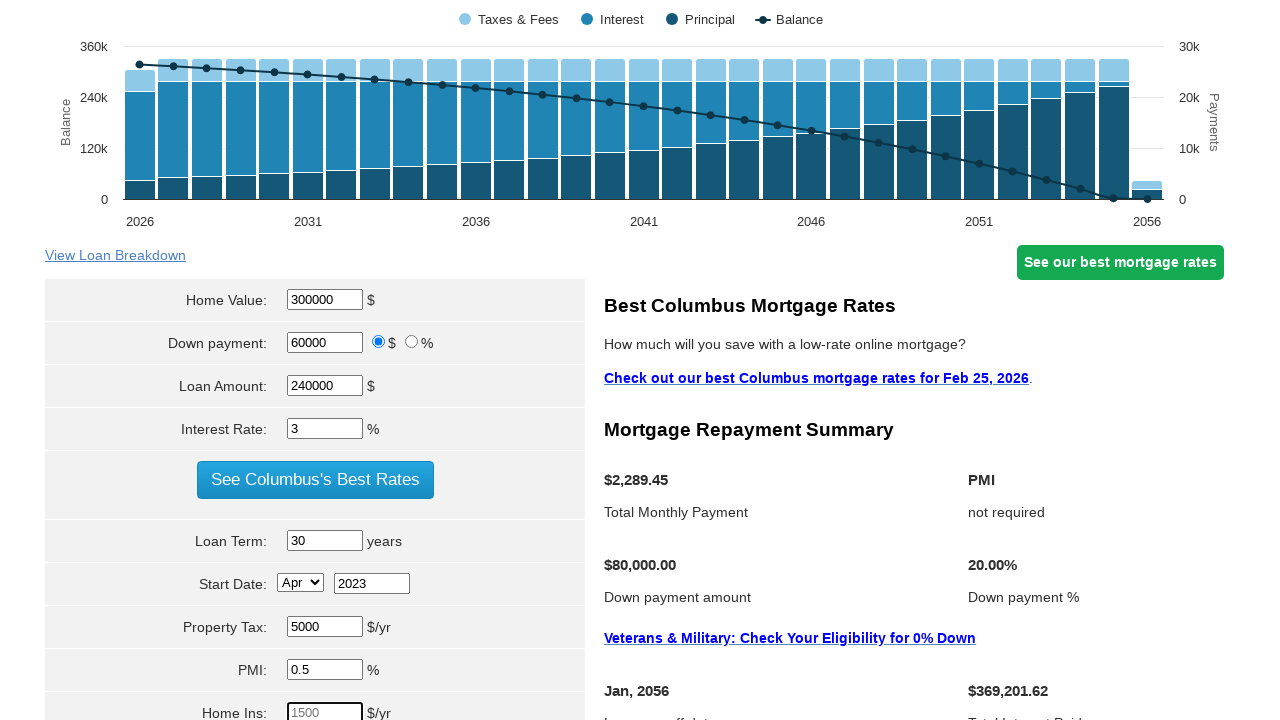

Filled homeowners insurance field with $1,000 on #hoi
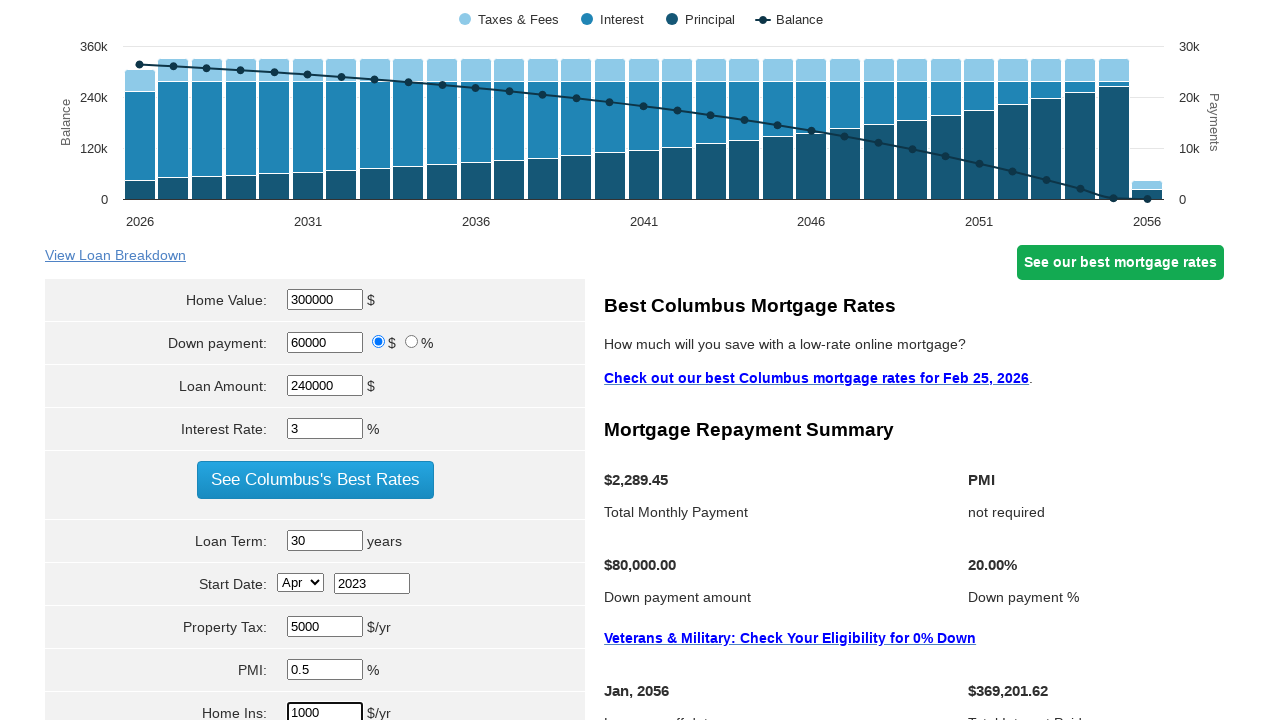

Cleared monthly HOA field on #hoa
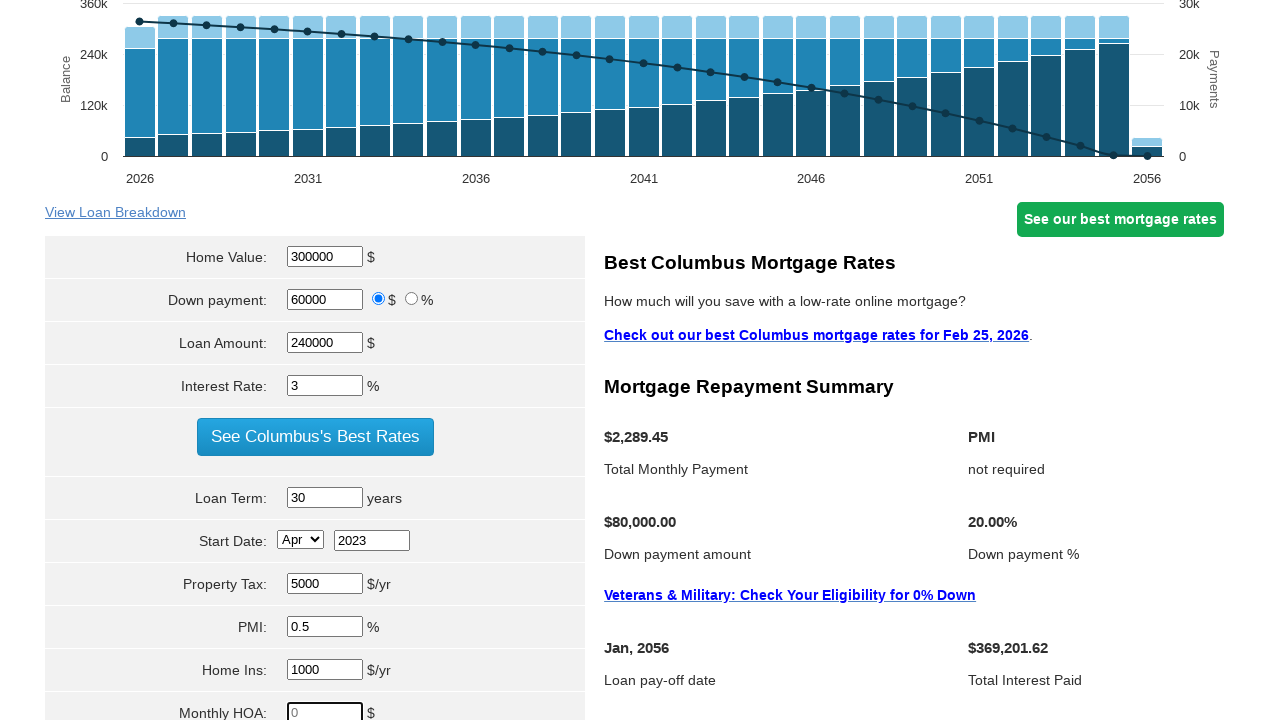

Filled monthly HOA field with $100 on #hoa
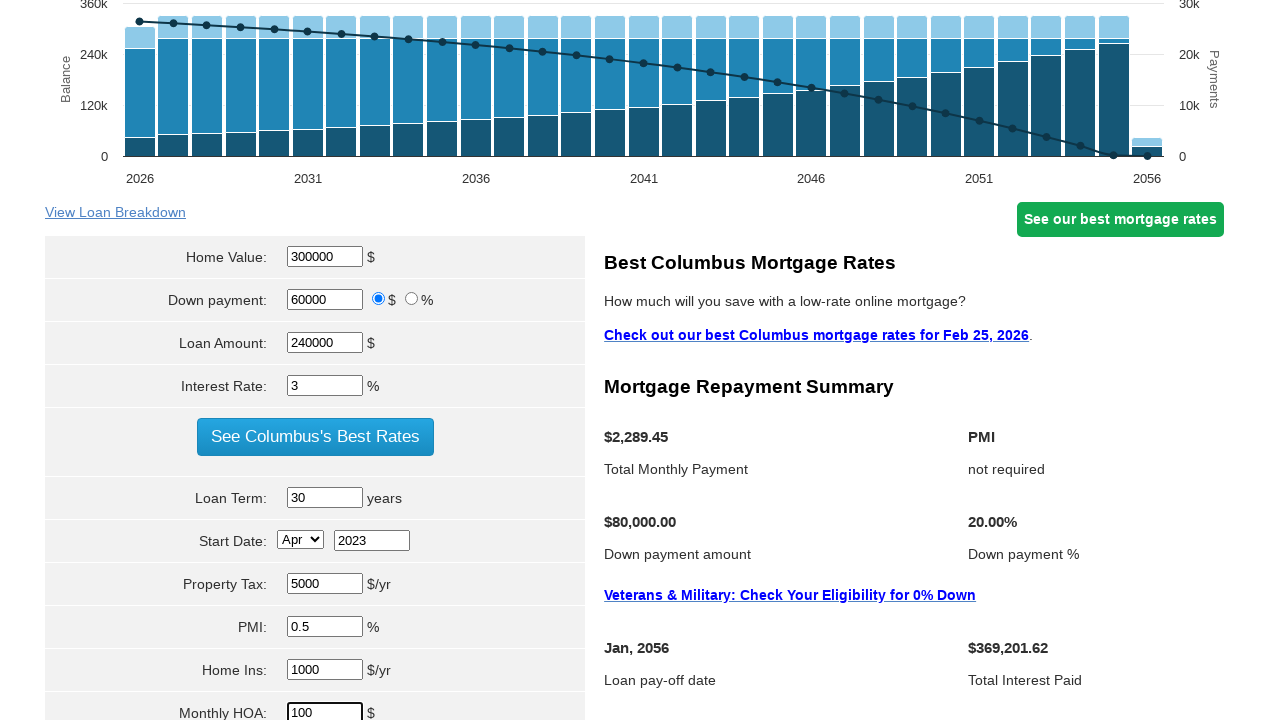

Selected FHA as loan type on select[name='param[milserve]']
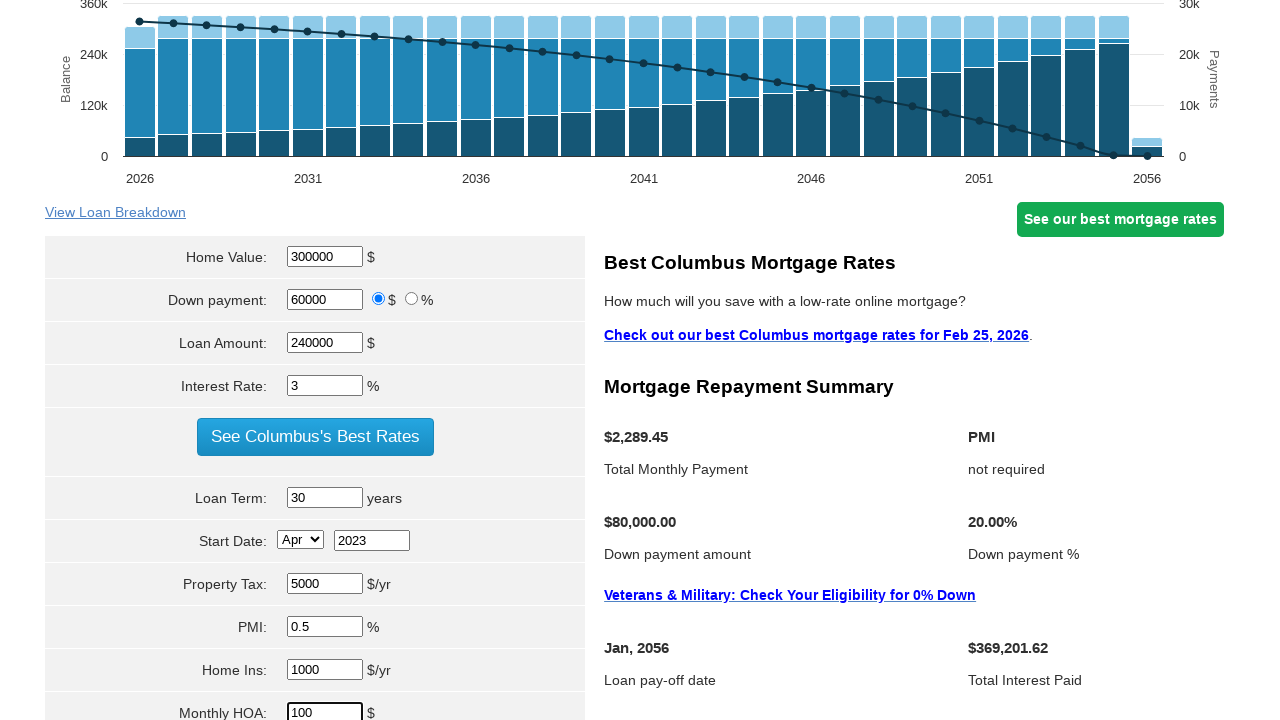

Selected Buy option from refi/buy dropdown on select[name='param[refiorbuy]']
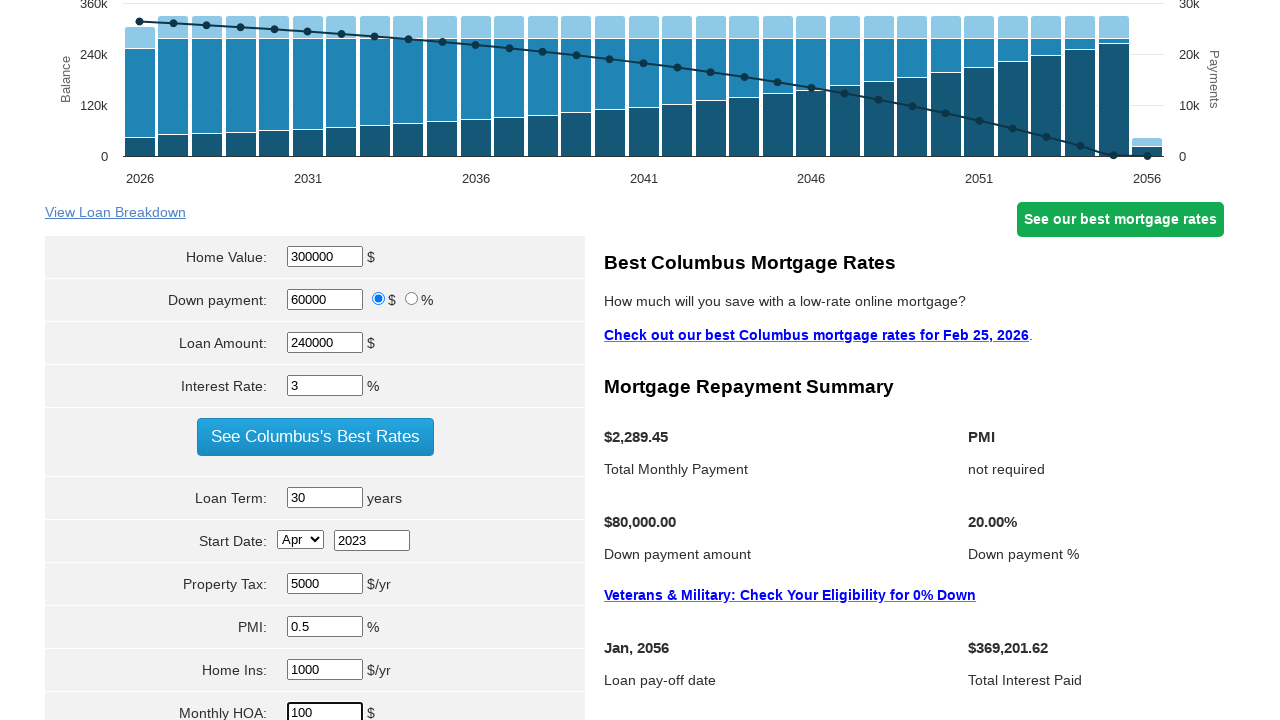

Clicked calculate button to compute mortgage payment at (315, 360) on input[name='cal']
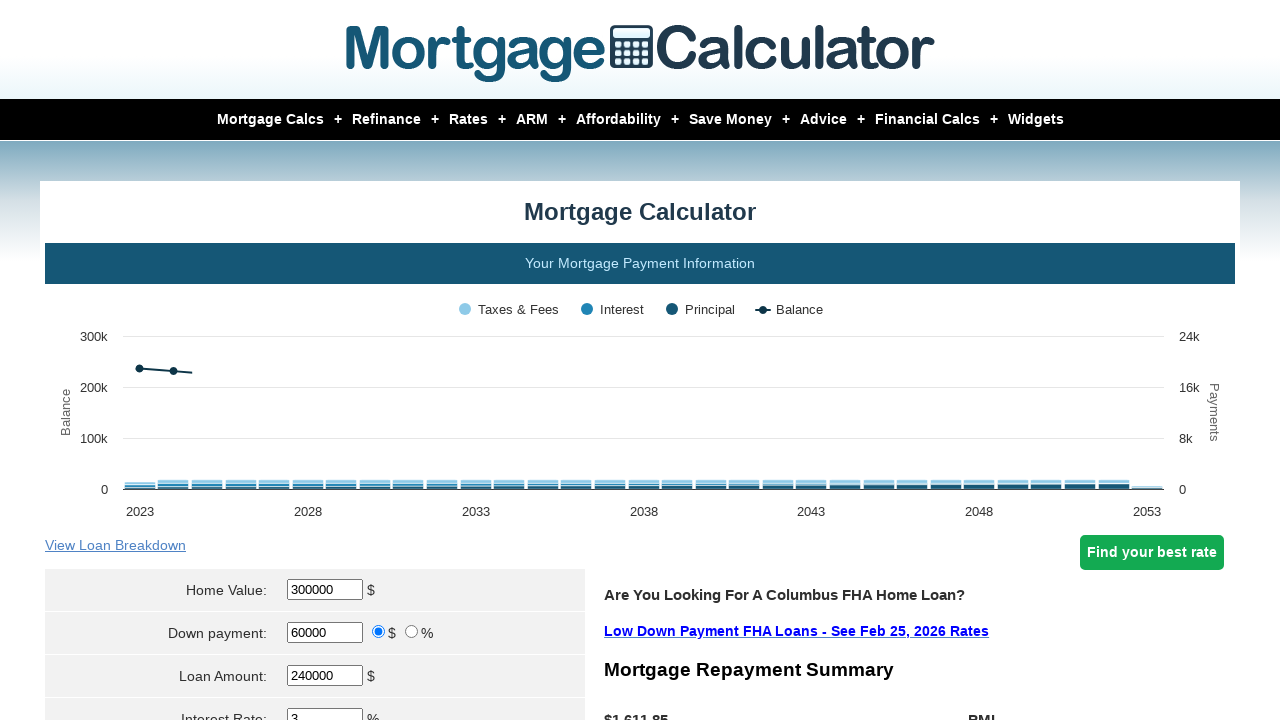

Verified calculated monthly payment of $1,611.85 appears
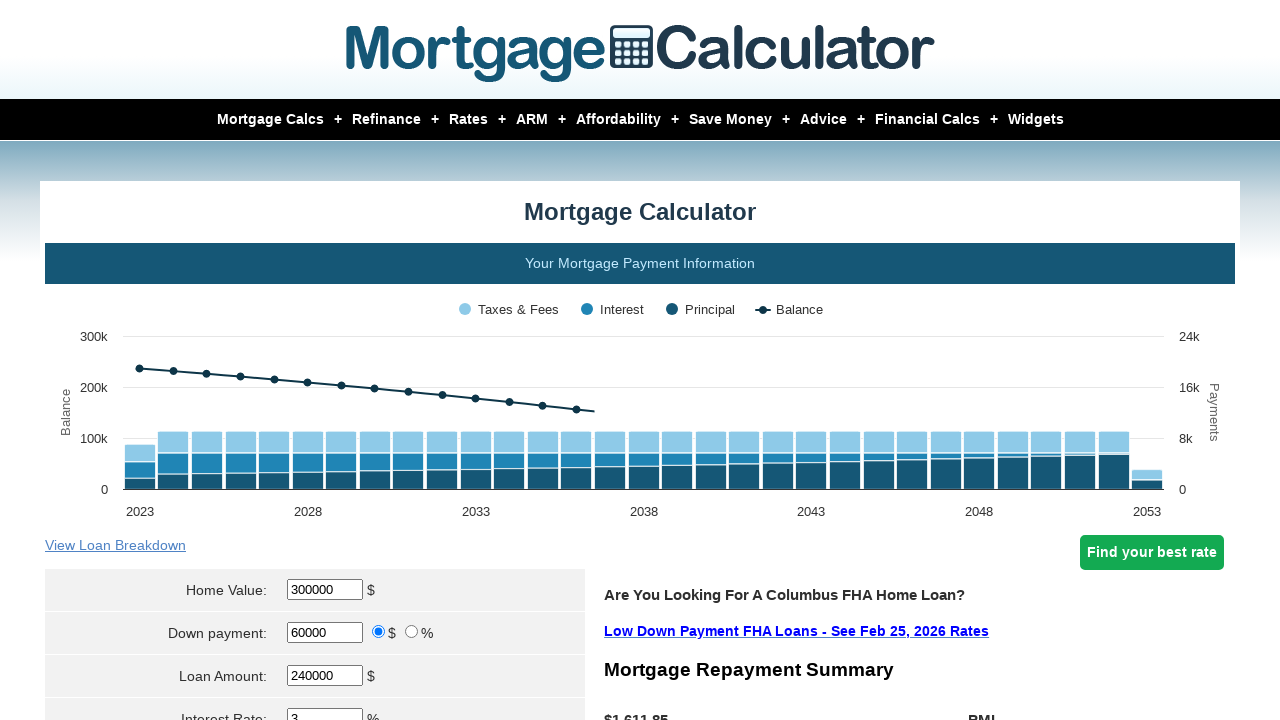

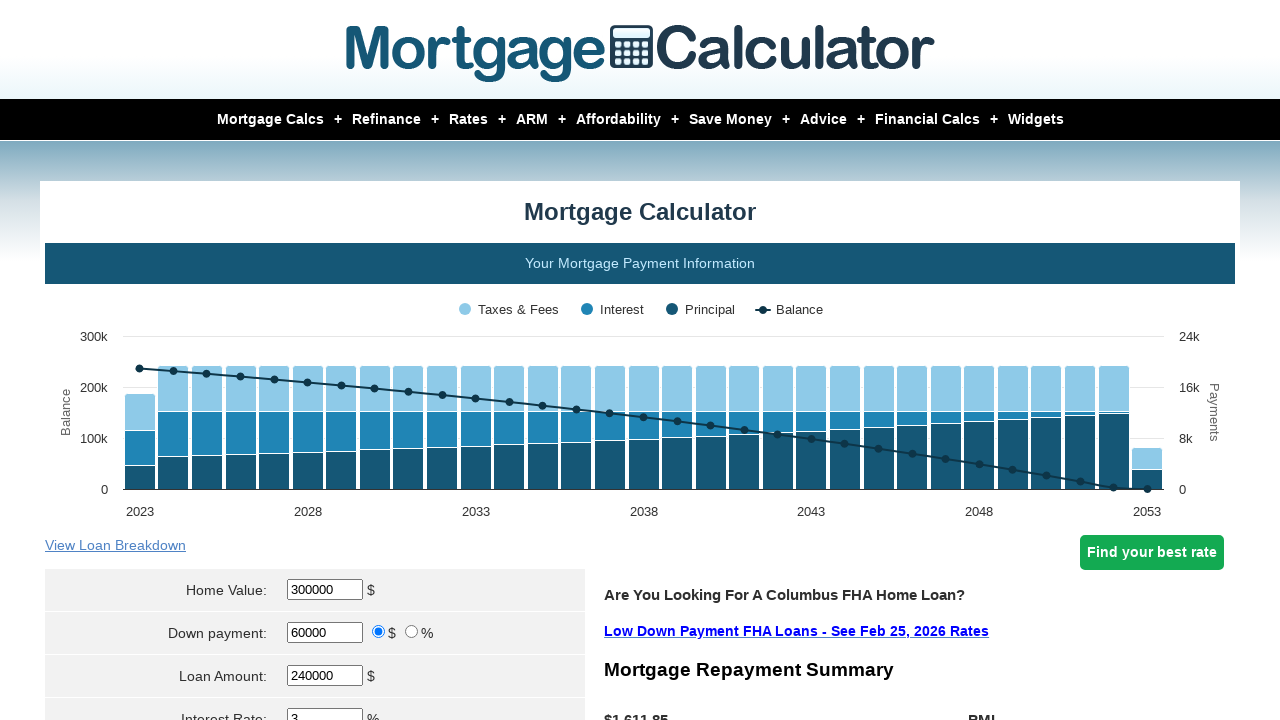